Tests scroll functionality without using arrow button by scrolling to bottom, verifying subscription, scrolling back up programmatically

Starting URL: https://www.automationexercise.com/

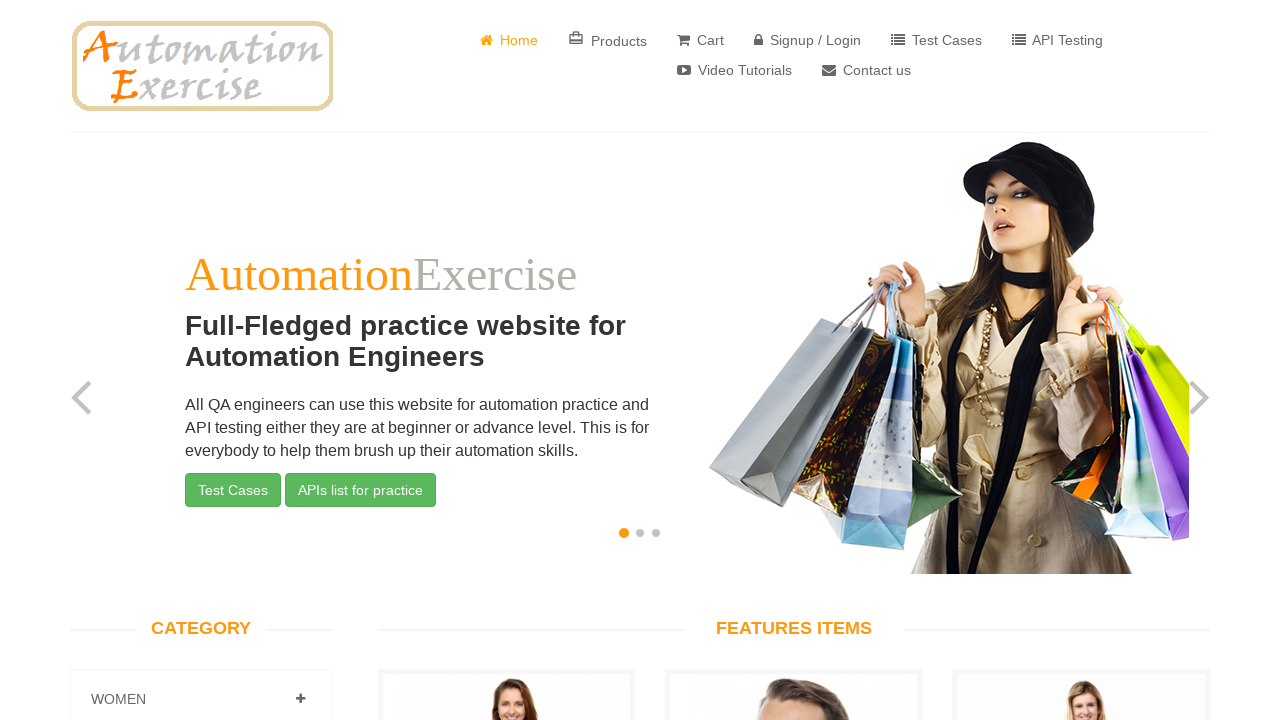

Home page loaded and body element is visible
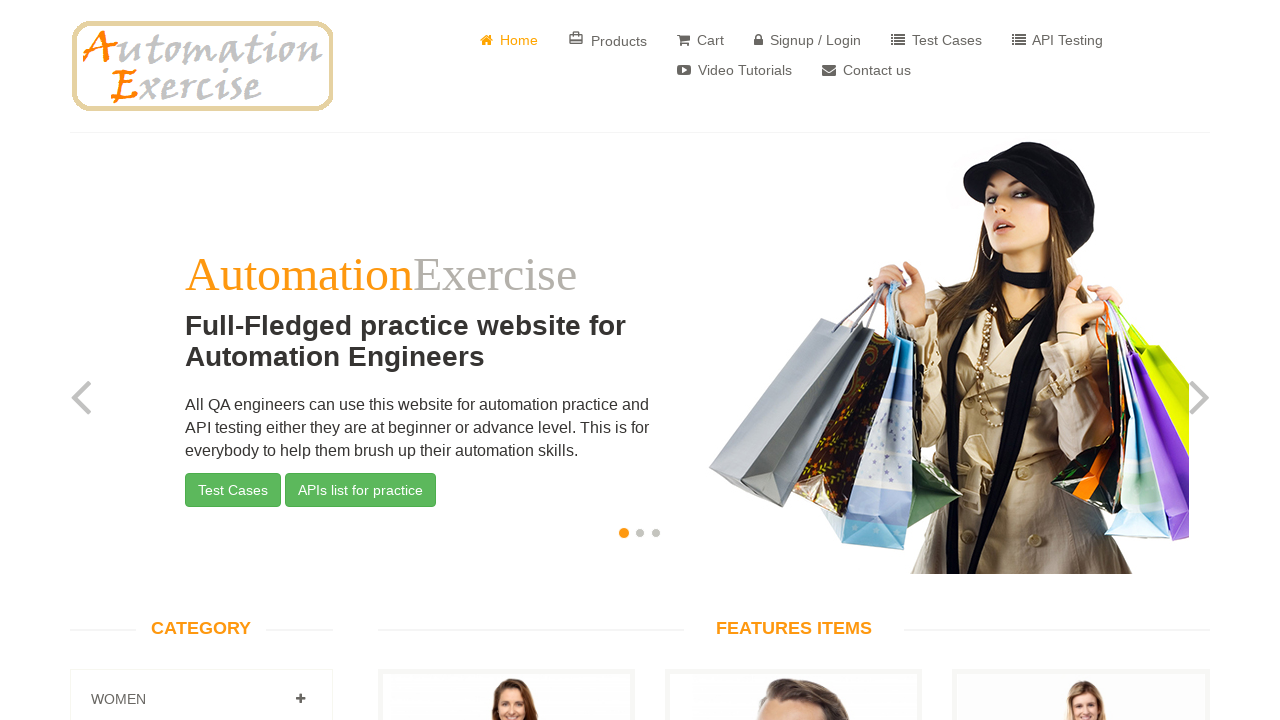

Scrolled down to the bottom of the page
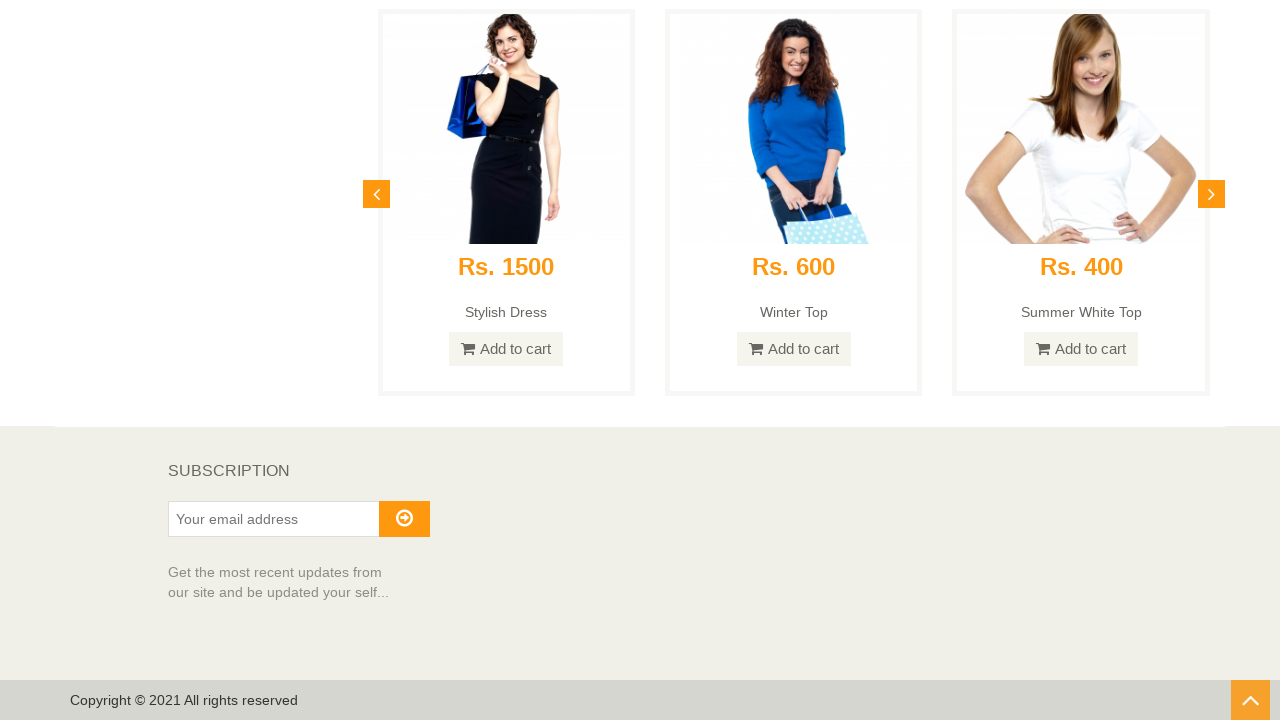

SUBSCRIPTION section is visible at page bottom
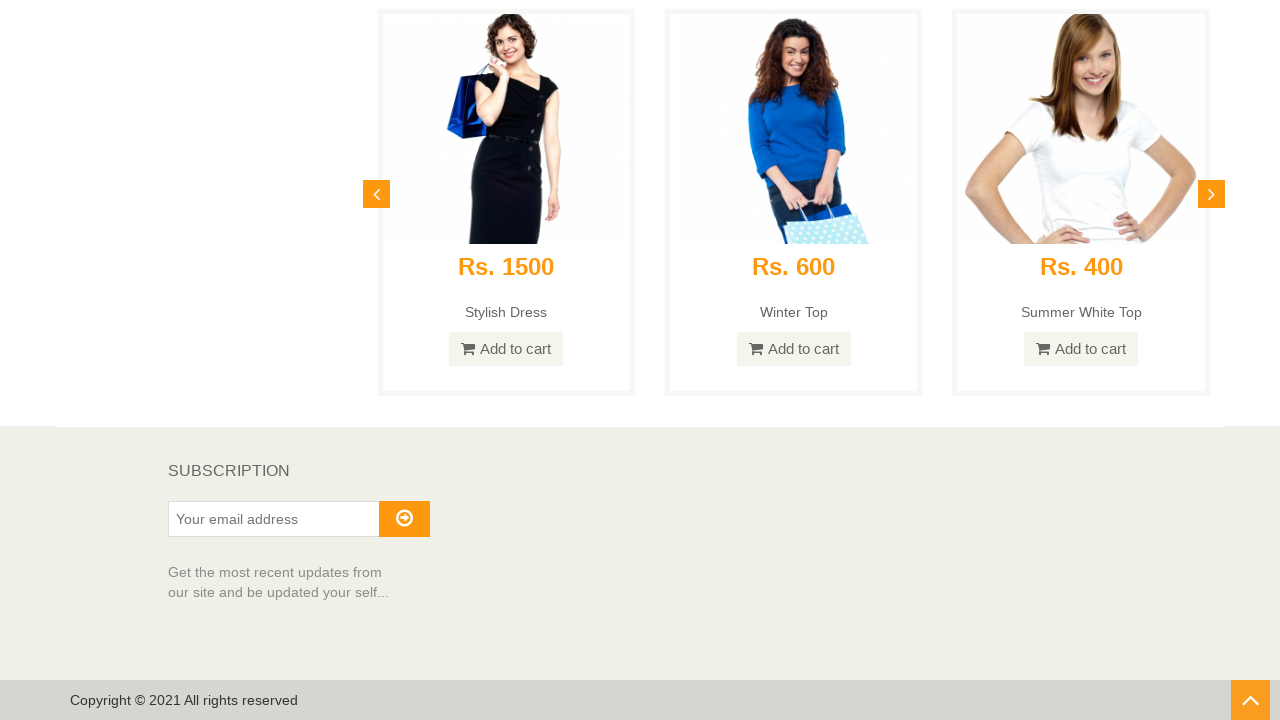

Scrolled up to the top of the page without using arrow button
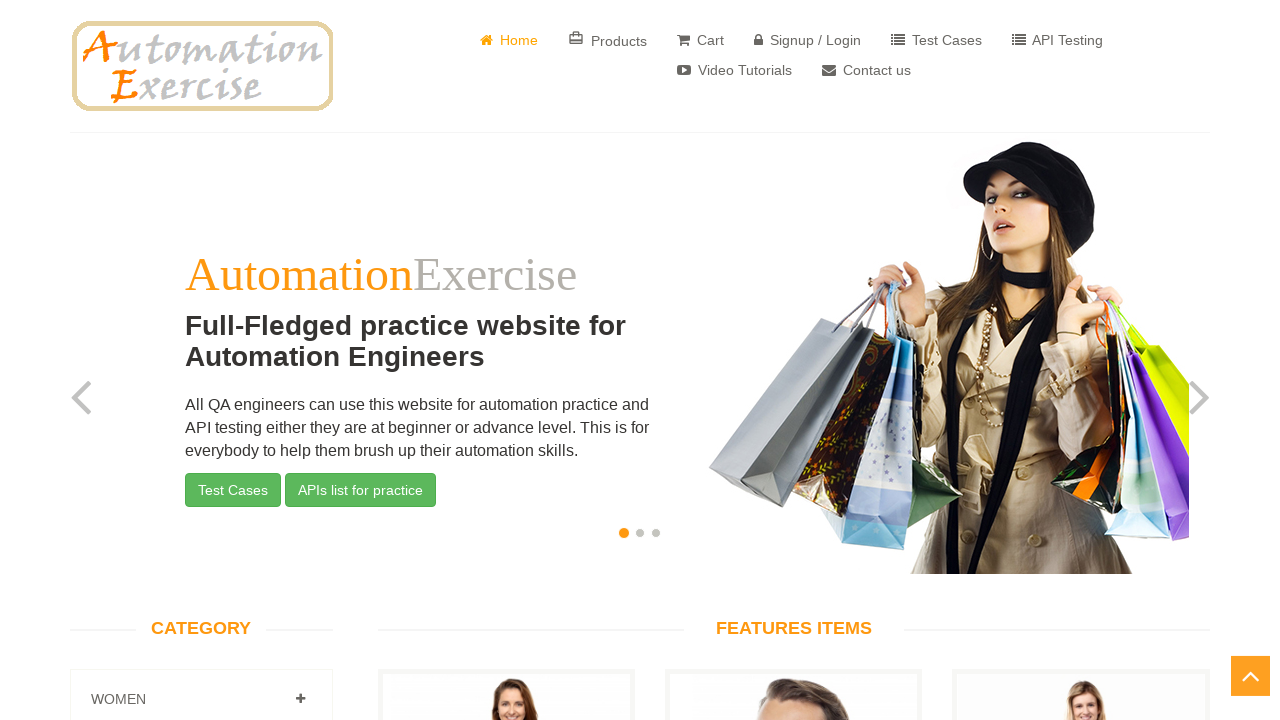

Header text is visible, confirming page scrolled to top
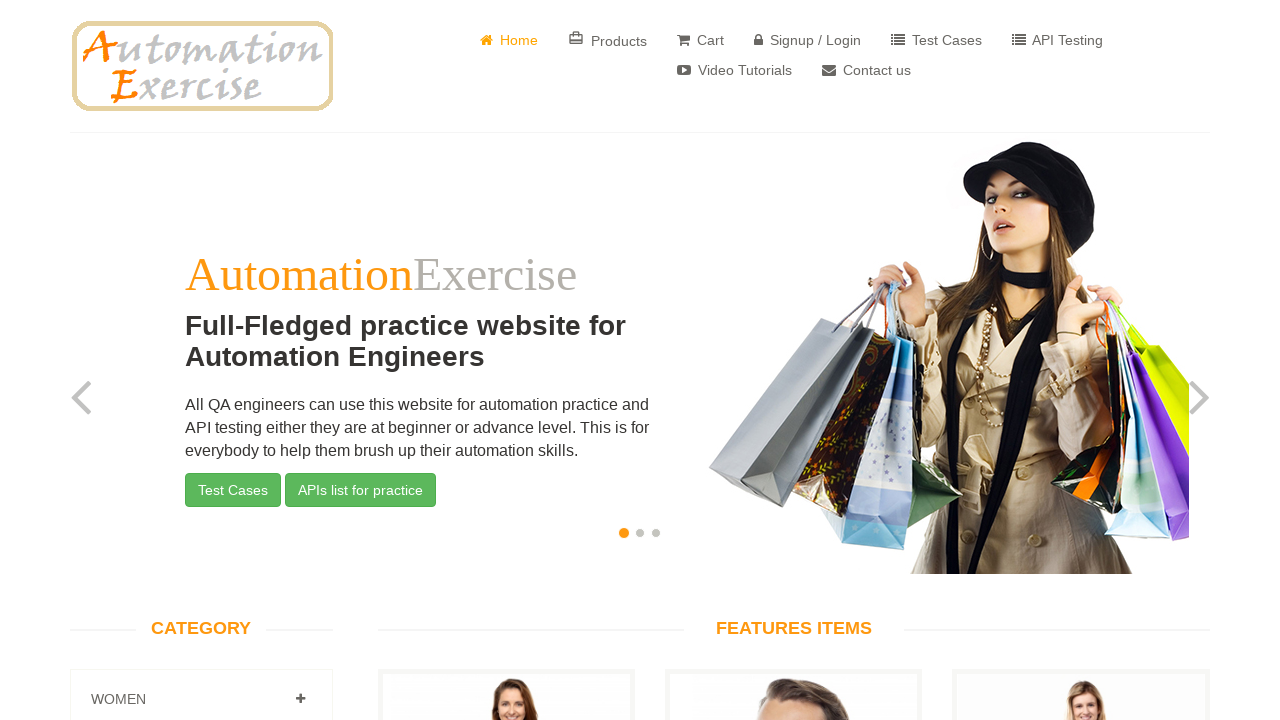

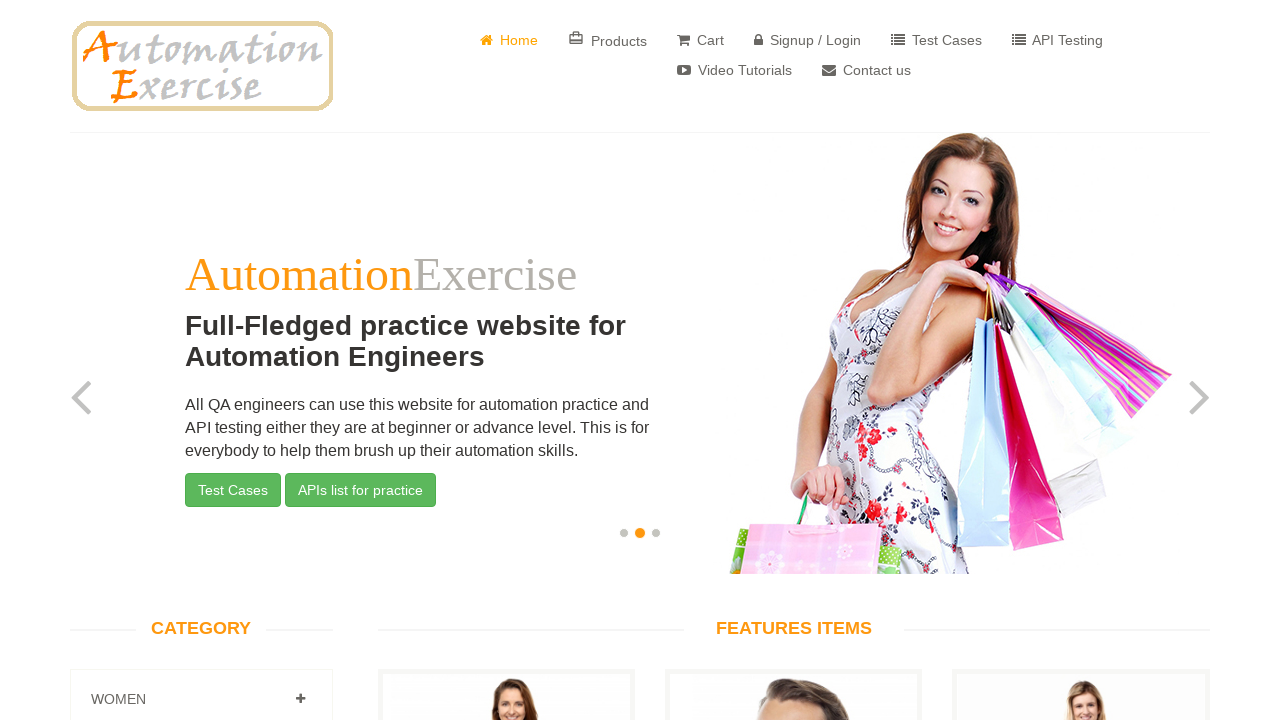